Verifies that the page title is "Password generator"

Starting URL: http://angel.net/~nic/passwd.current.html

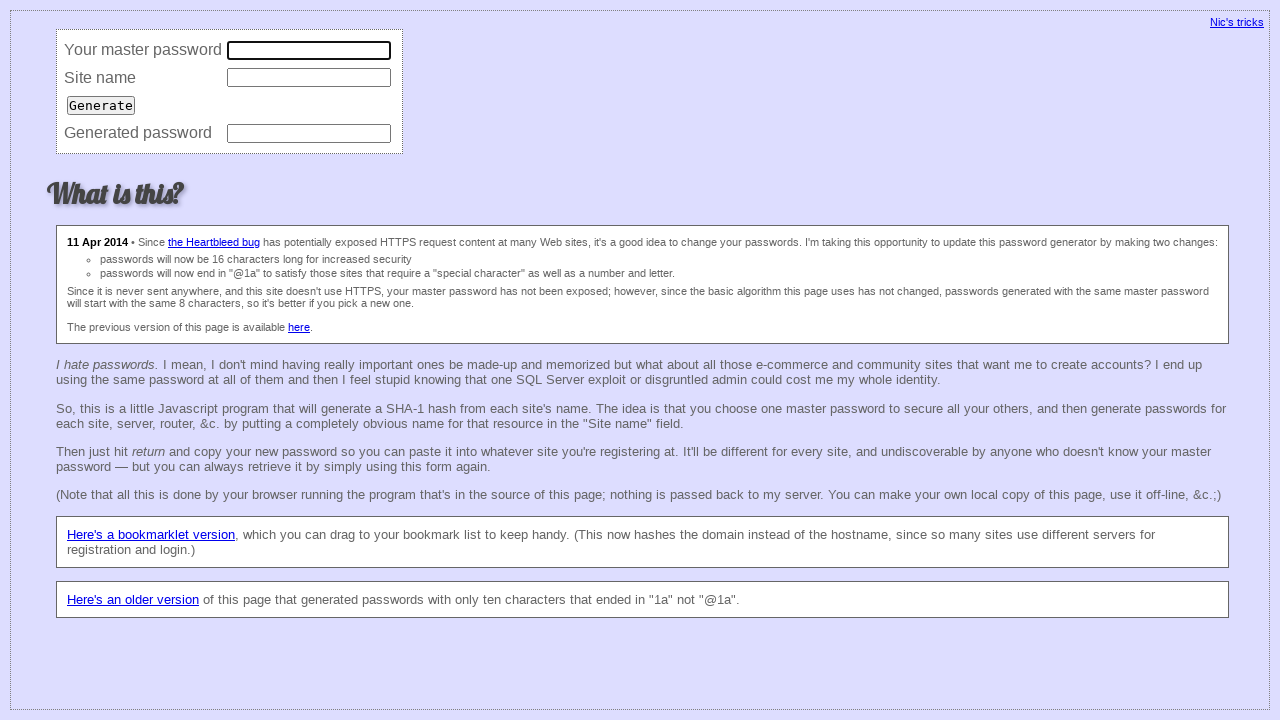

Navigated to password generator page
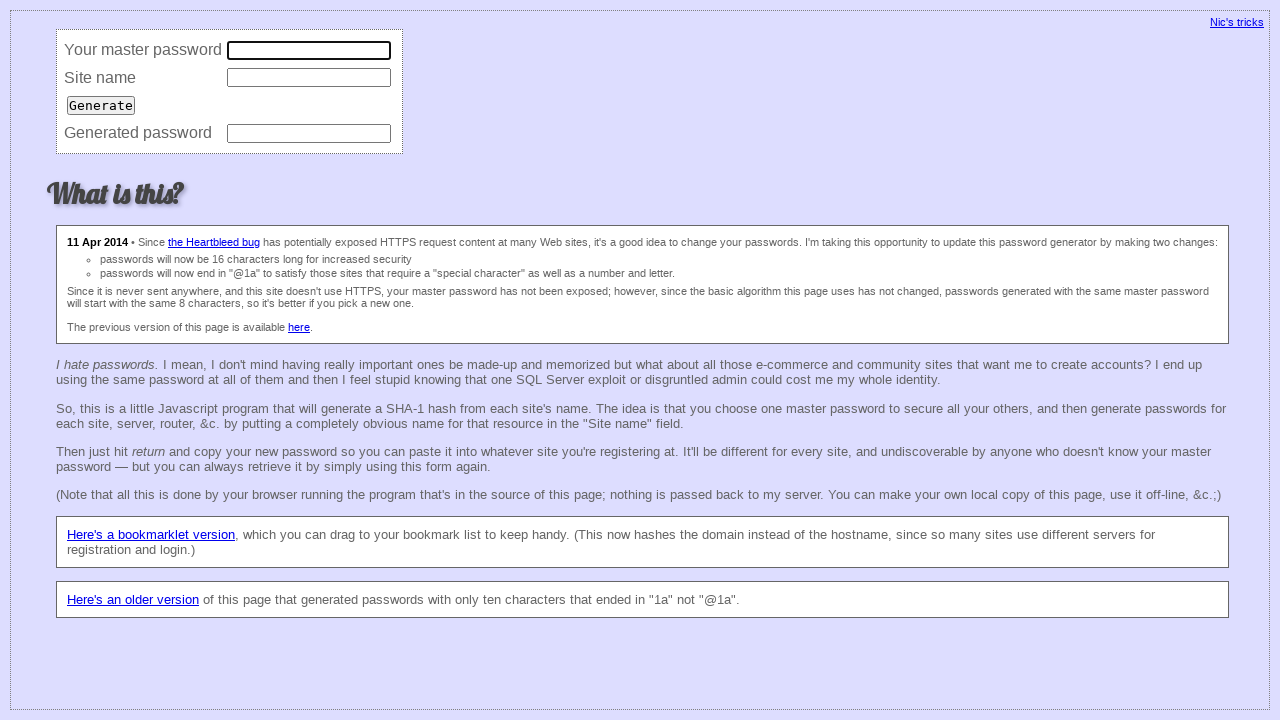

Verified page title is 'Password generator'
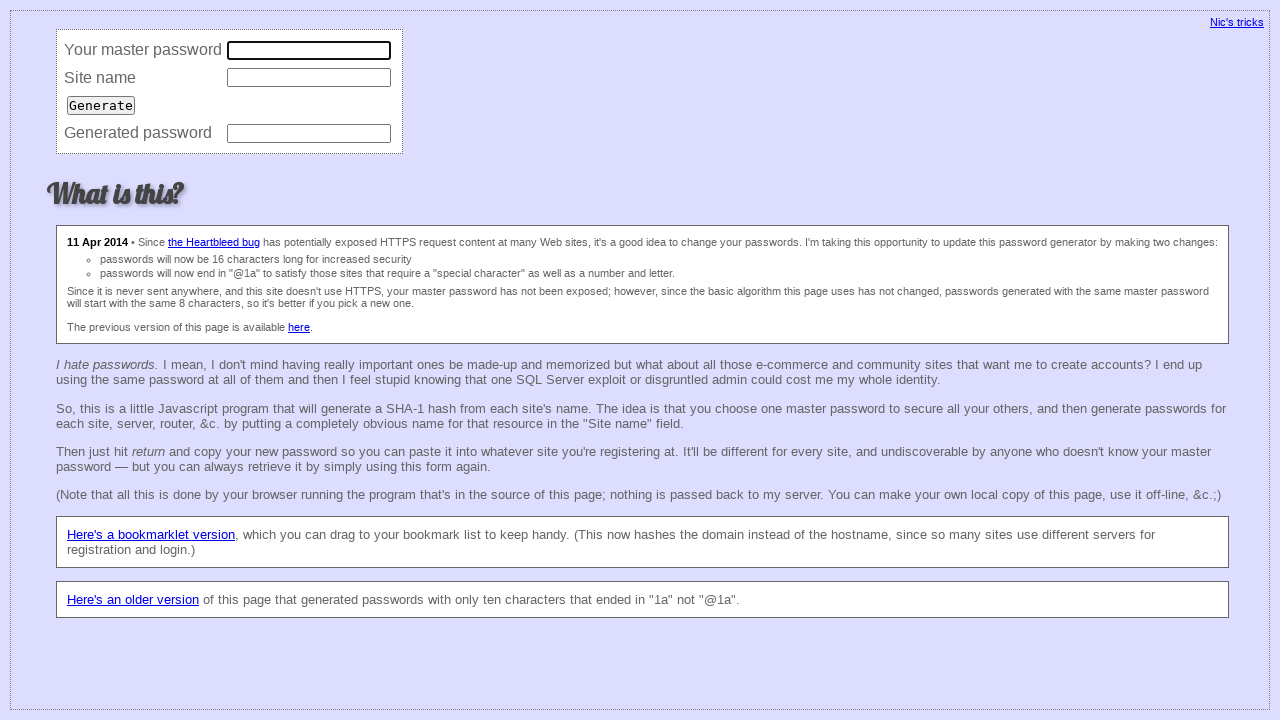

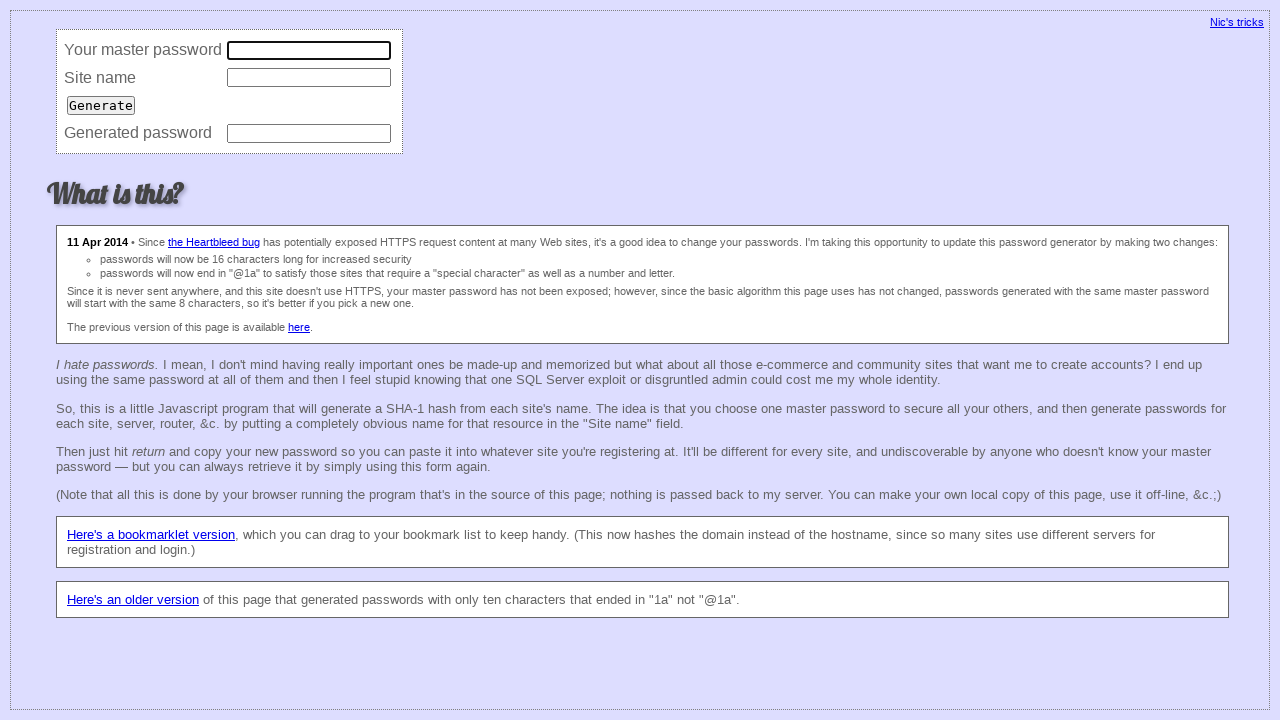